Tests simple form demo by navigating to the form, entering a message, and verifying the displayed output

Starting URL: https://www.lambdatest.com/selenium-playground

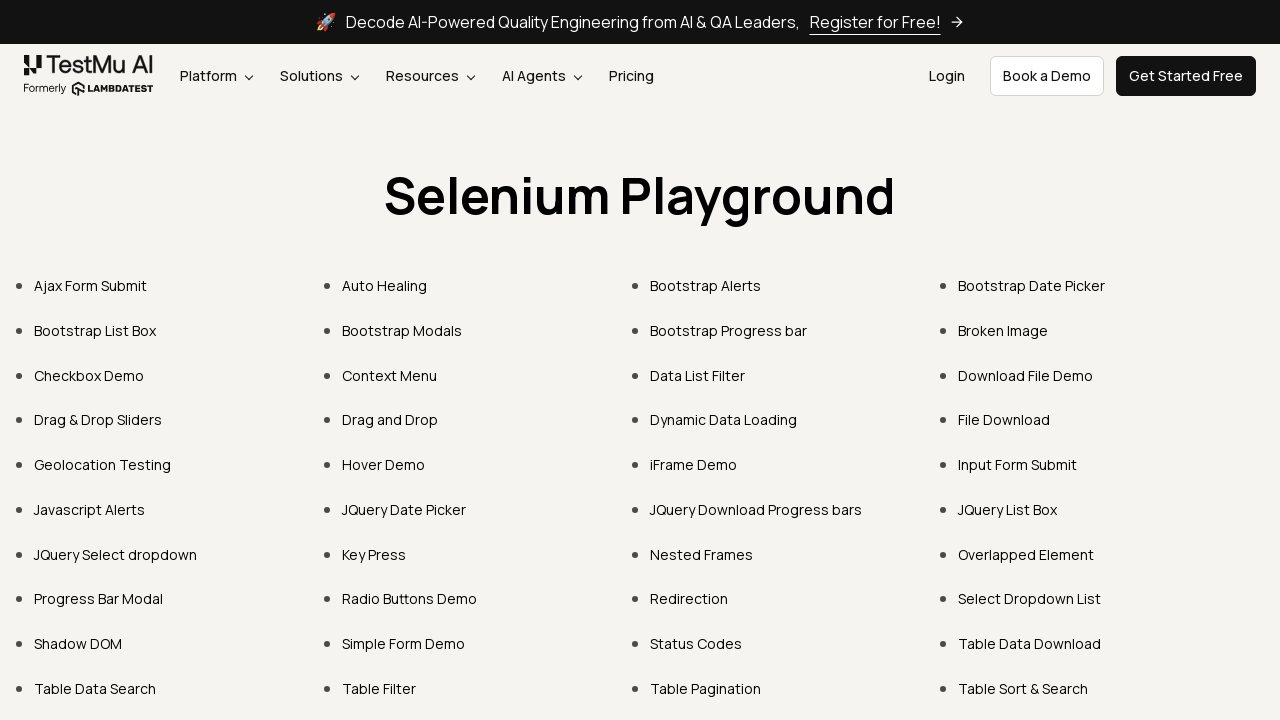

Clicked on Simple Form Demo link at (404, 644) on a:has-text('Simple Form Demo')
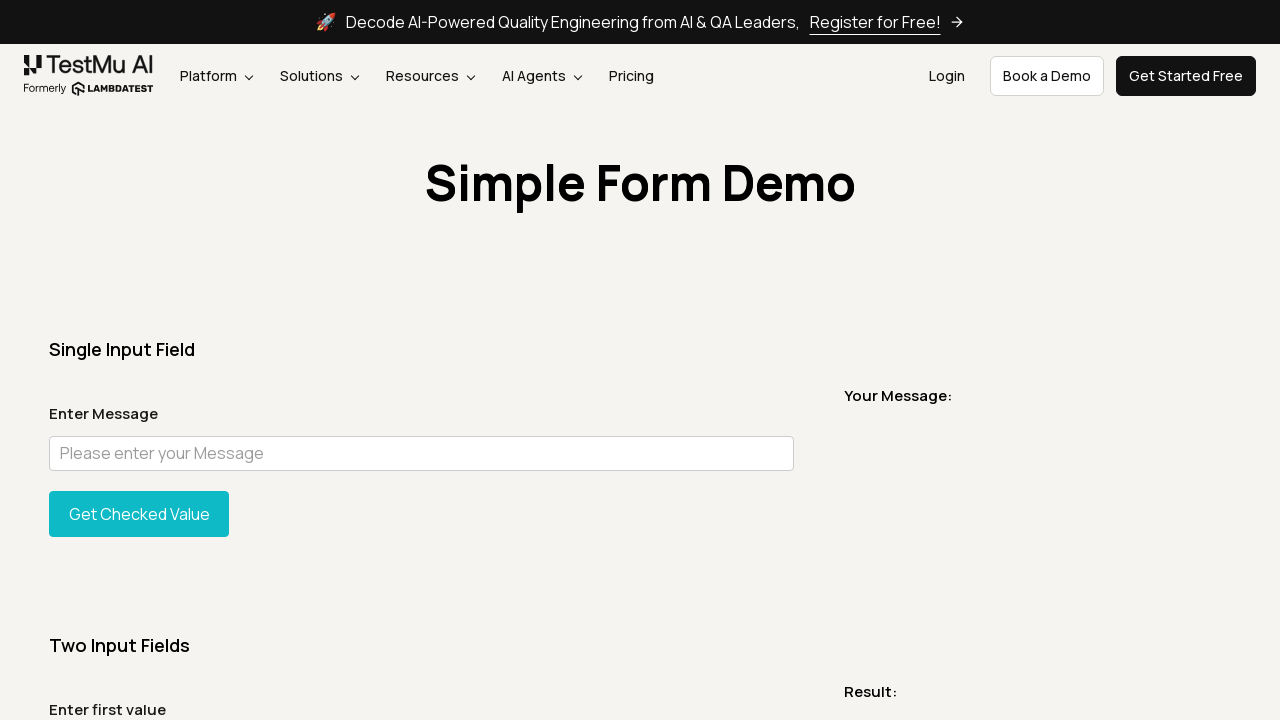

Page loaded with domcontentloaded state
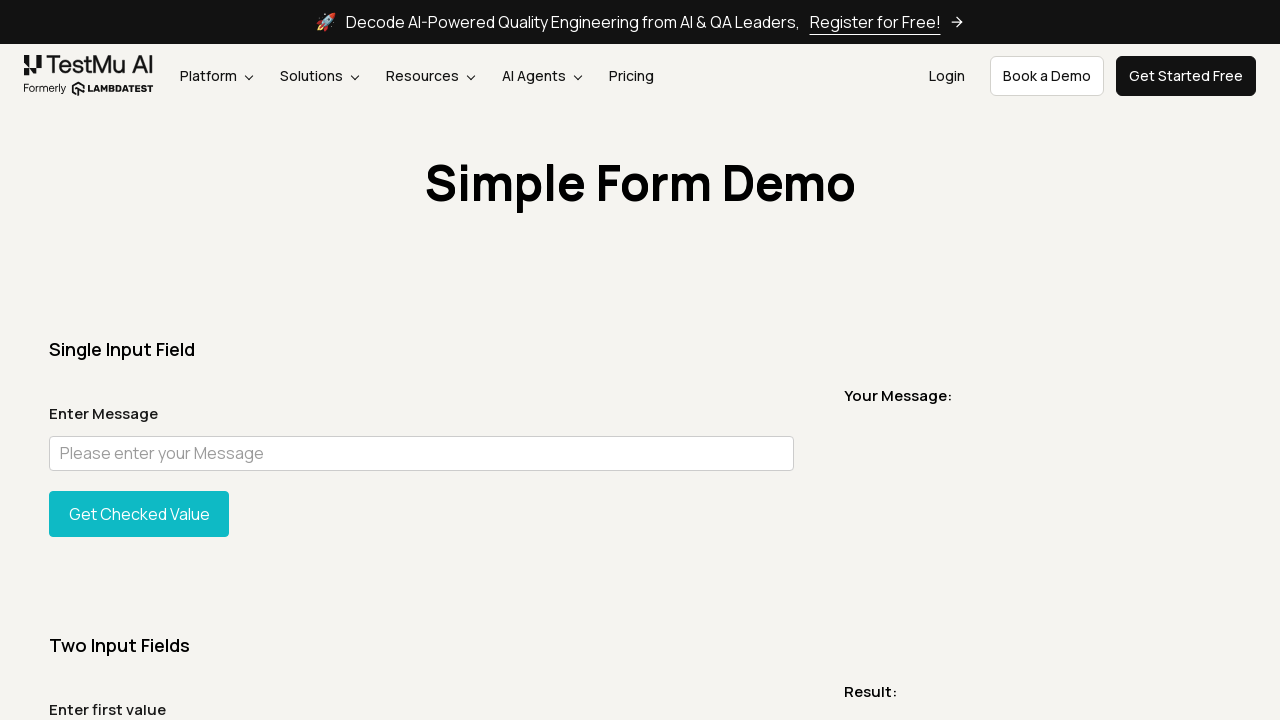

Filled message field with 'Welcome to LambdaTest' on internal:attr=[placeholder="Please enter your Message"i]
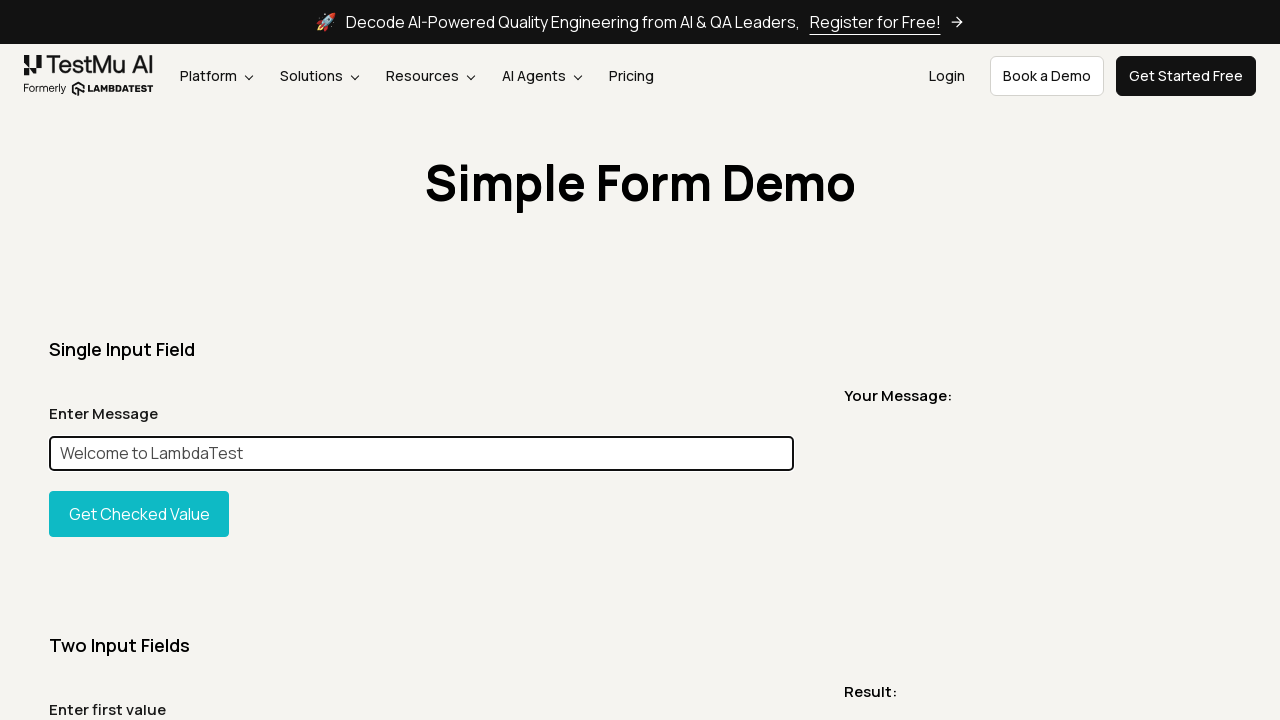

Clicked Get Checked value button at (139, 514) on button:has-text('Get Checked value')
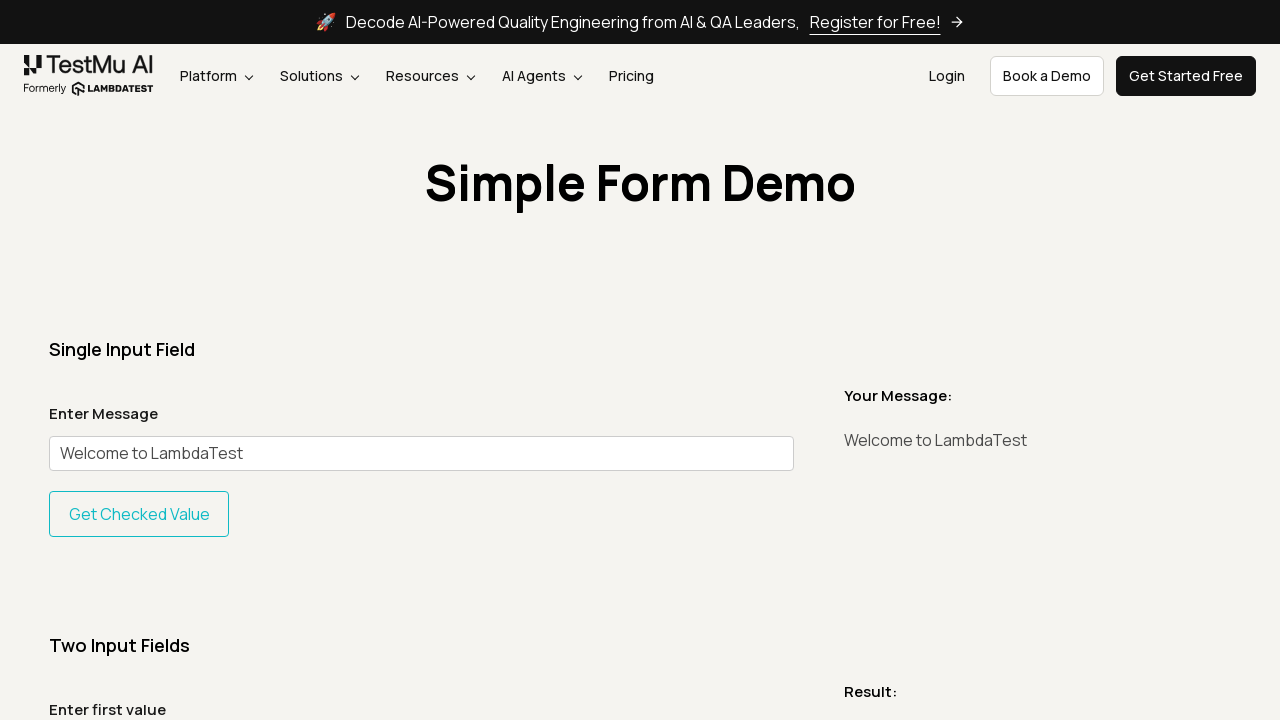

Message element became visible, confirming output is displayed
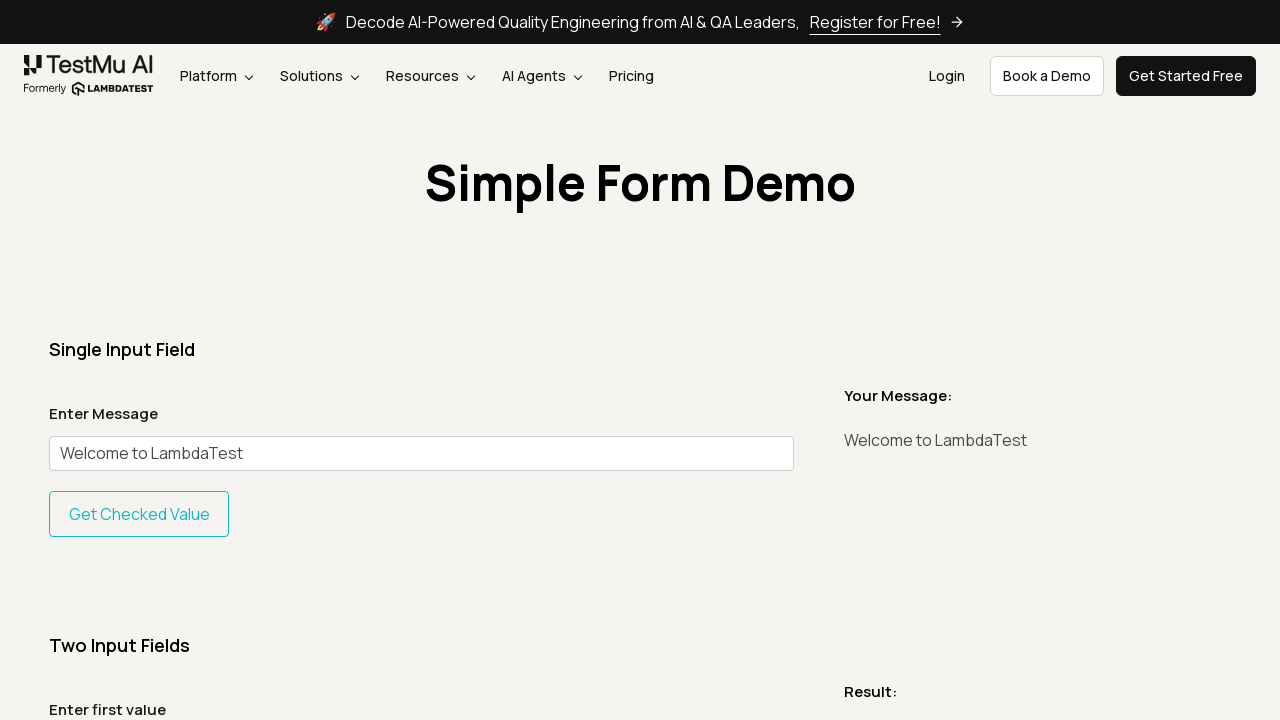

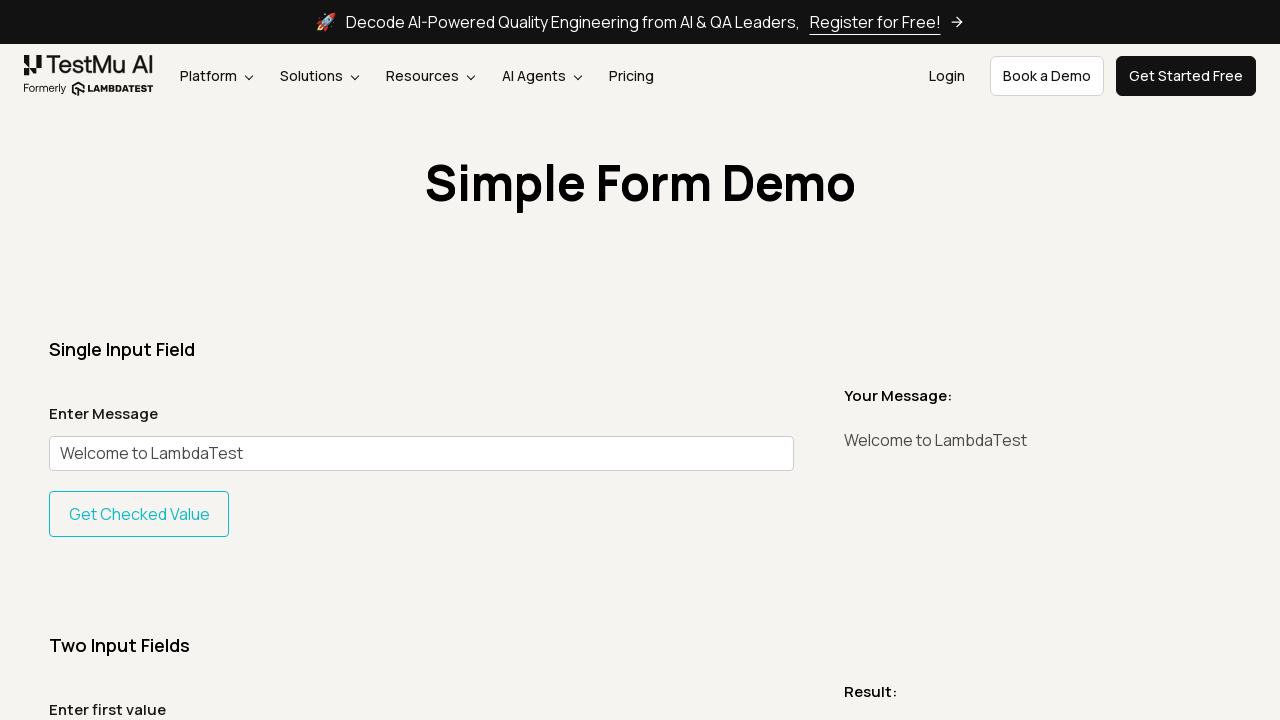